Tests that whitespace is trimmed from edited todo text

Starting URL: https://demo.playwright.dev/todomvc

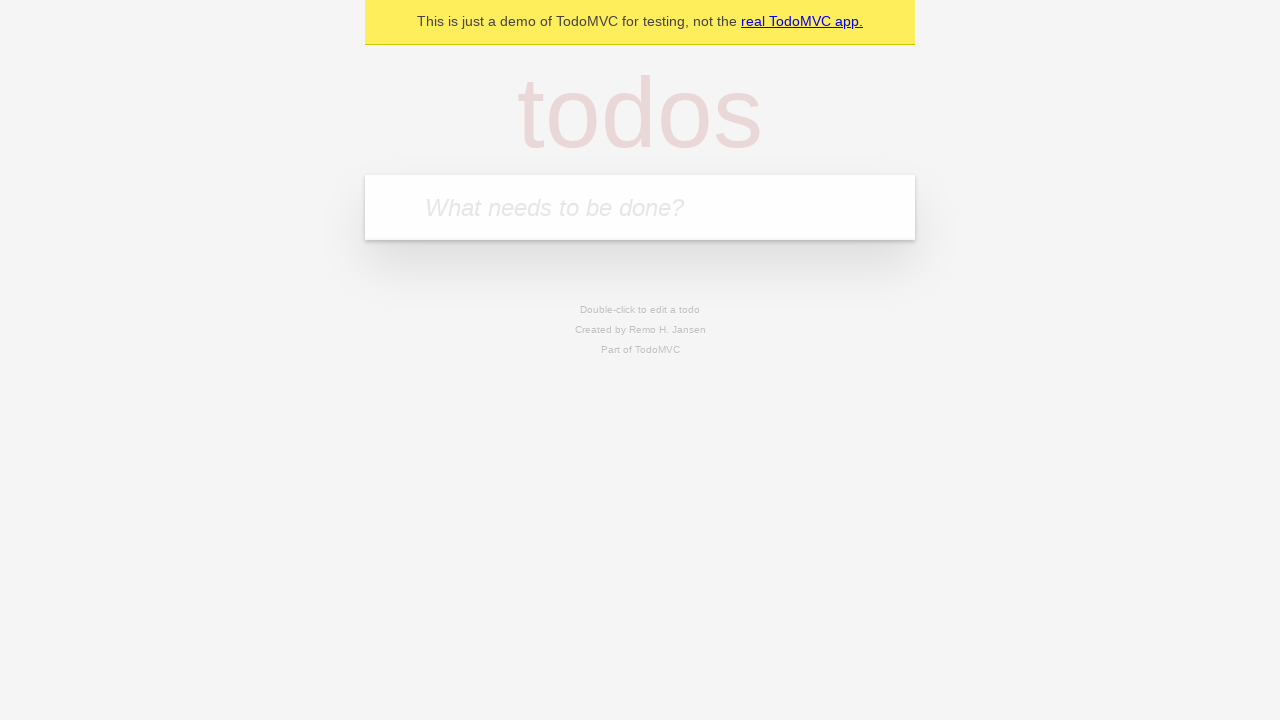

Filled first todo input with 'buy some cheese' on internal:attr=[placeholder="What needs to be done?"i]
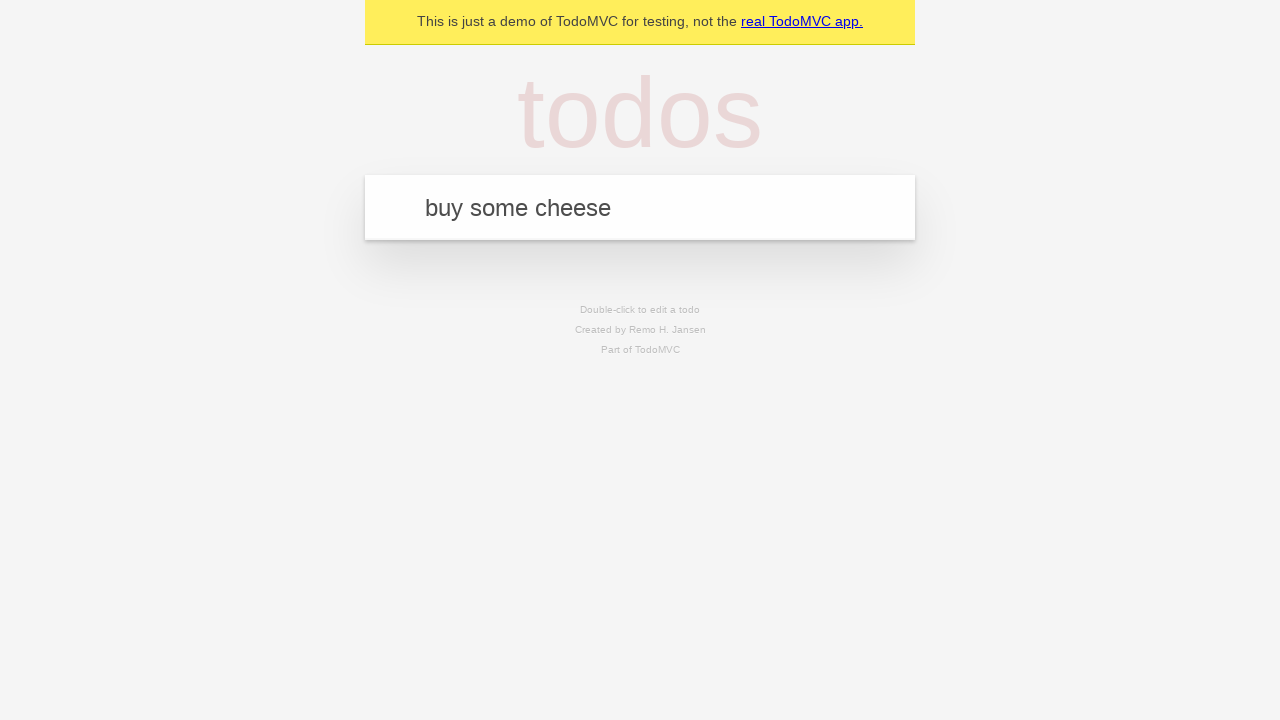

Pressed Enter to create first todo on internal:attr=[placeholder="What needs to be done?"i]
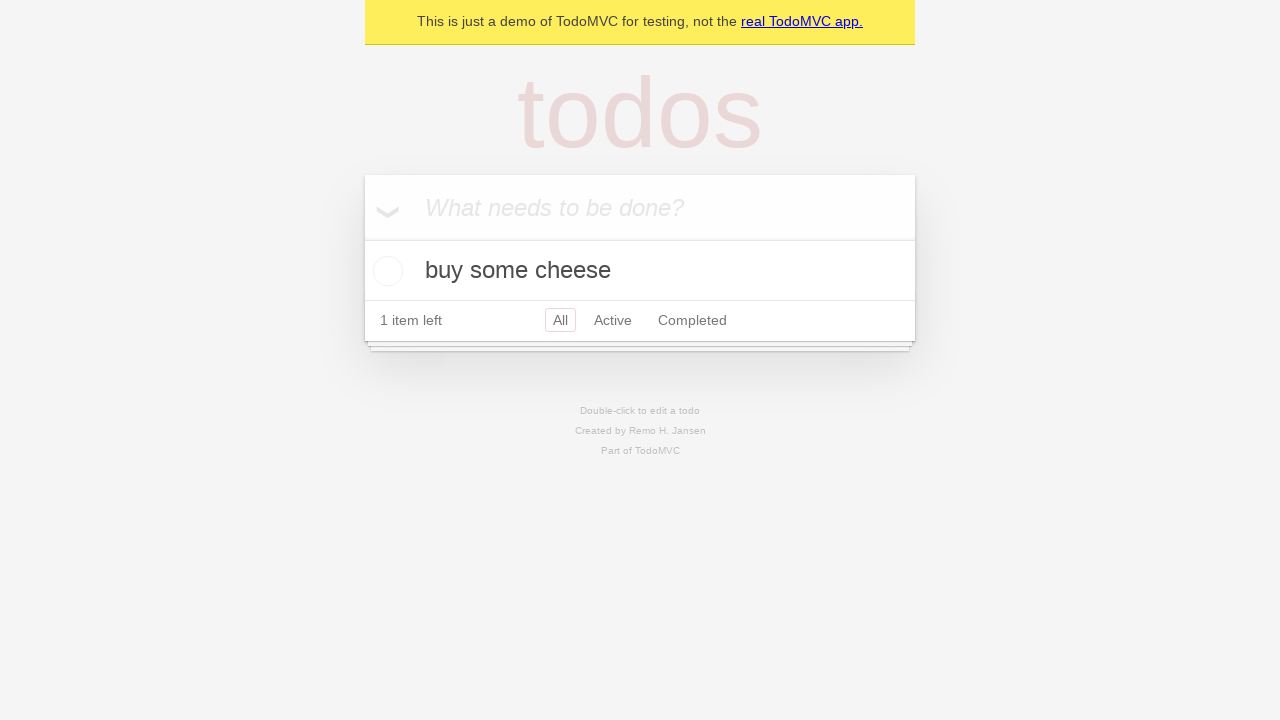

Filled second todo input with 'feed the cat' on internal:attr=[placeholder="What needs to be done?"i]
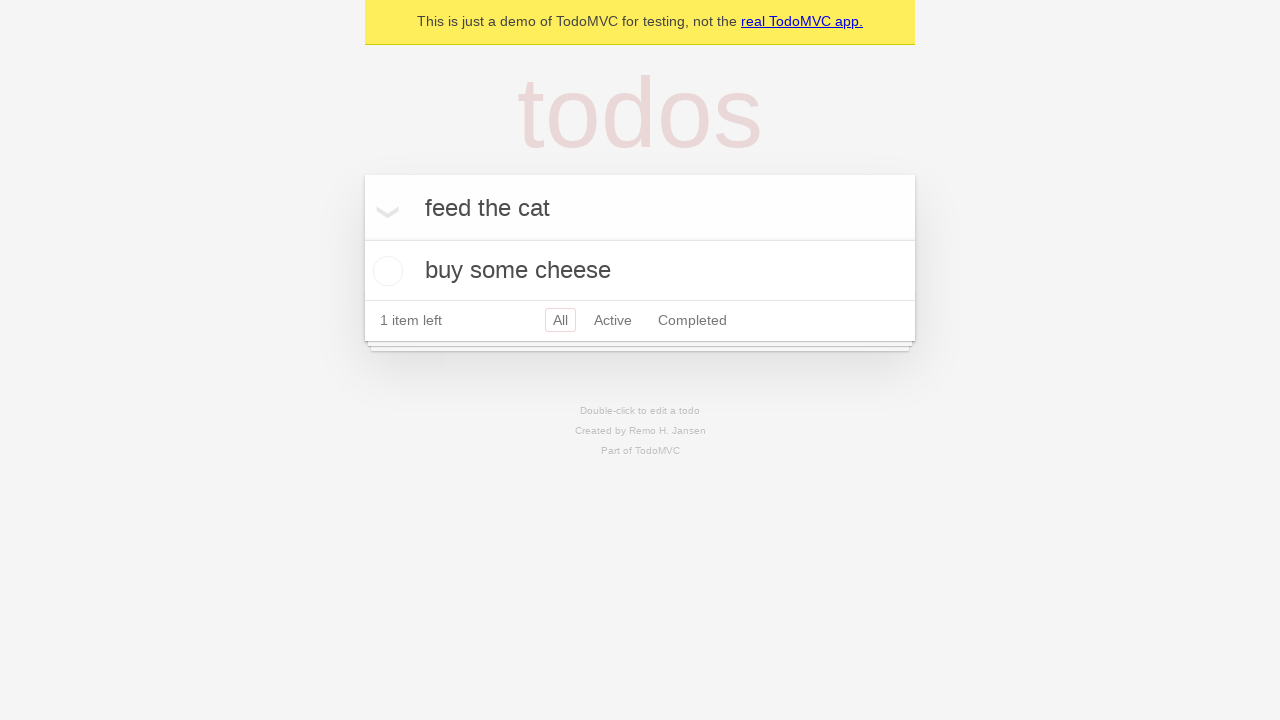

Pressed Enter to create second todo on internal:attr=[placeholder="What needs to be done?"i]
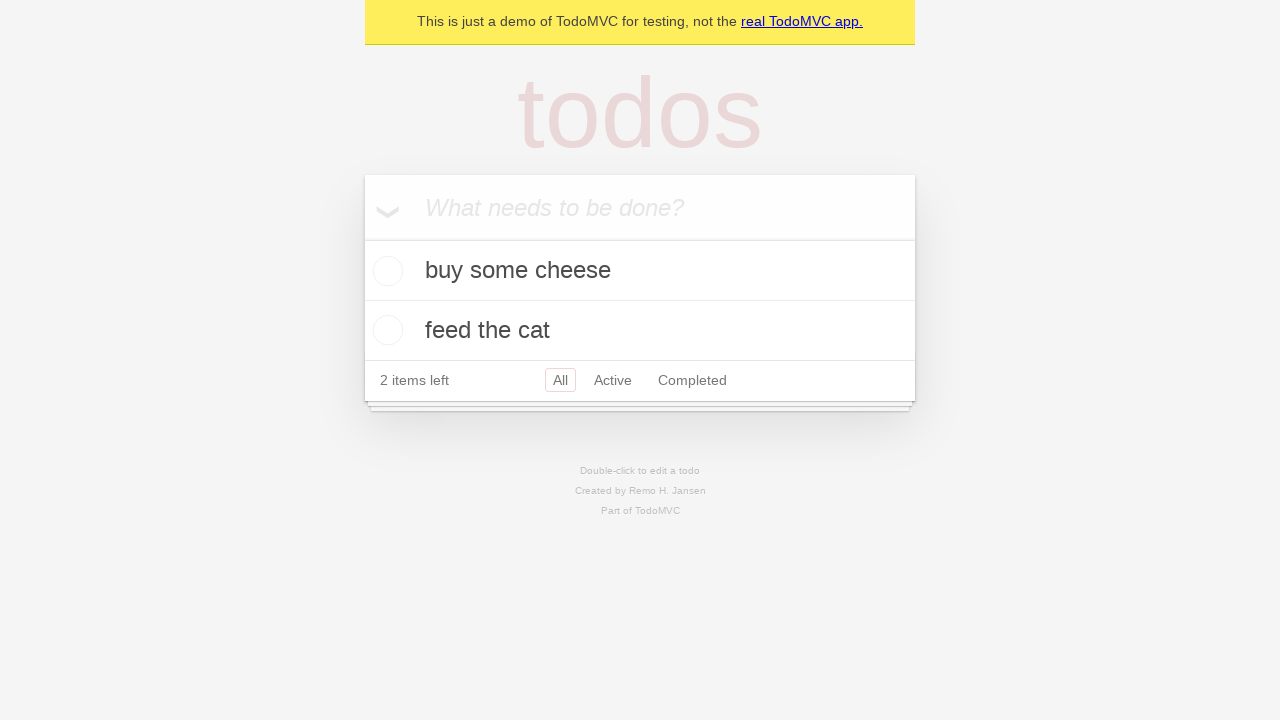

Filled third todo input with 'book a doctors appointment' on internal:attr=[placeholder="What needs to be done?"i]
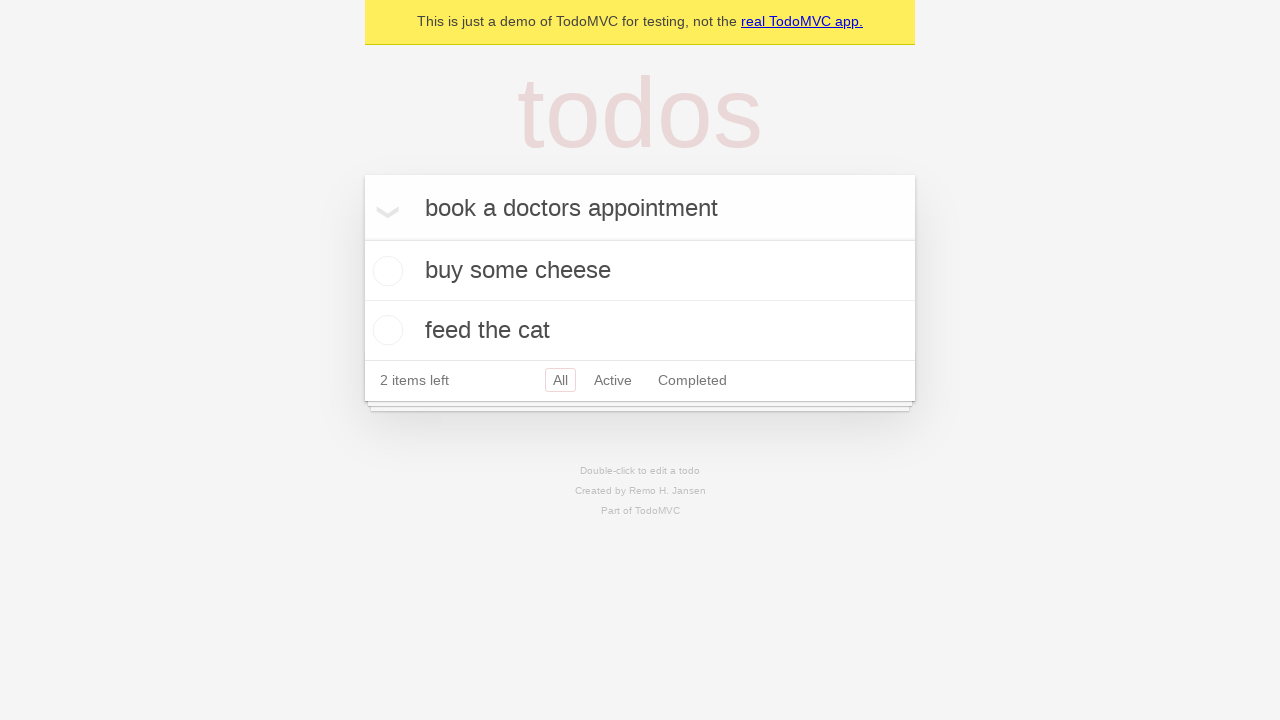

Pressed Enter to create third todo on internal:attr=[placeholder="What needs to be done?"i]
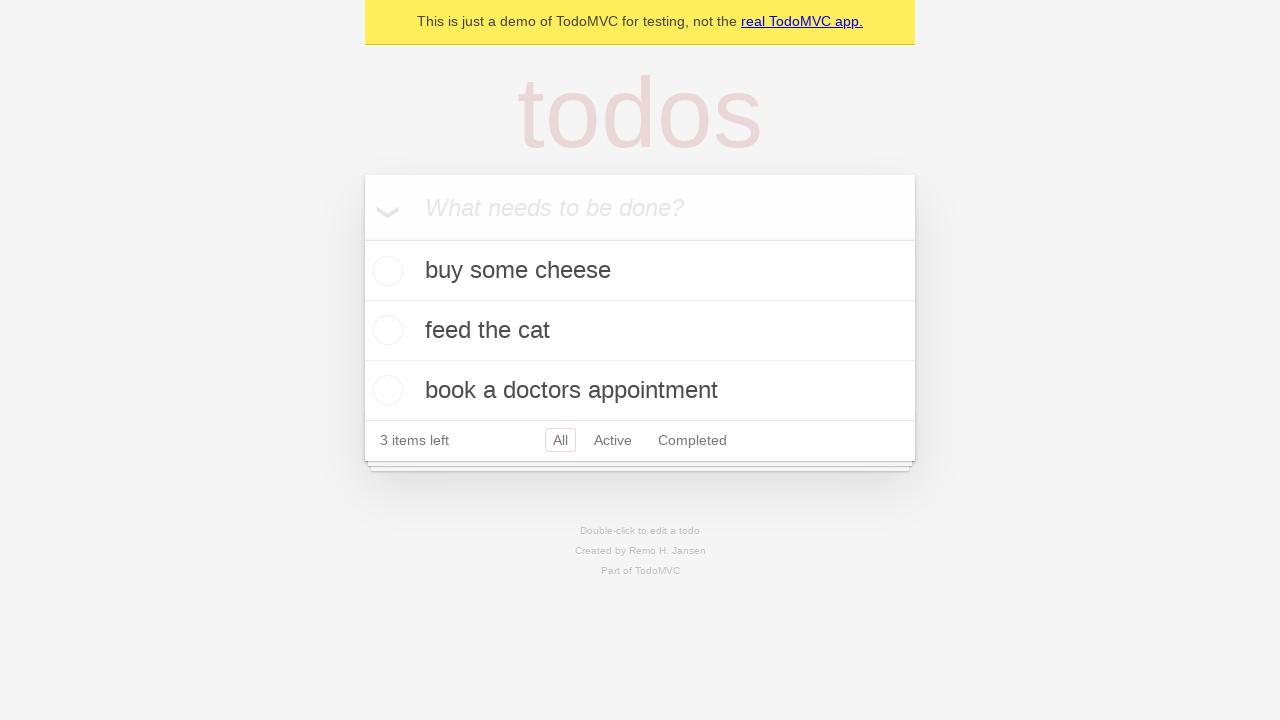

Waited for all 3 todos to be created
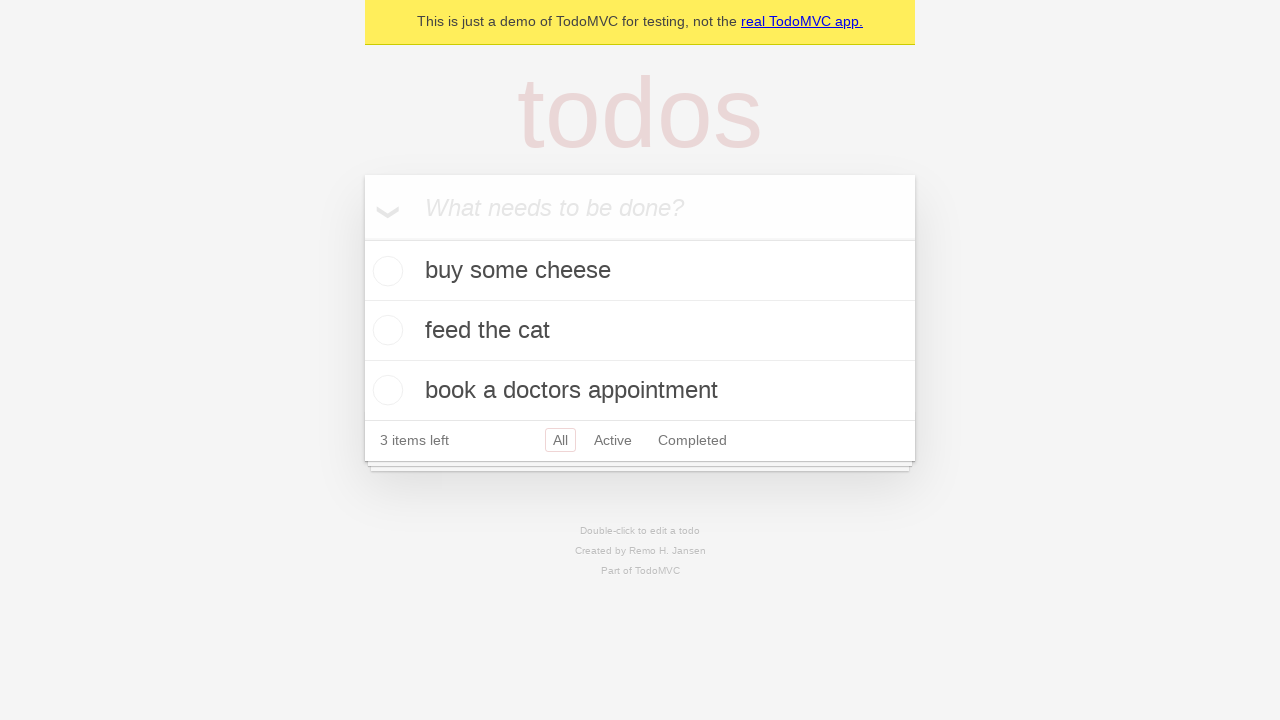

Double-clicked second todo item to enter edit mode at (640, 331) on internal:testid=[data-testid="todo-item"s] >> nth=1
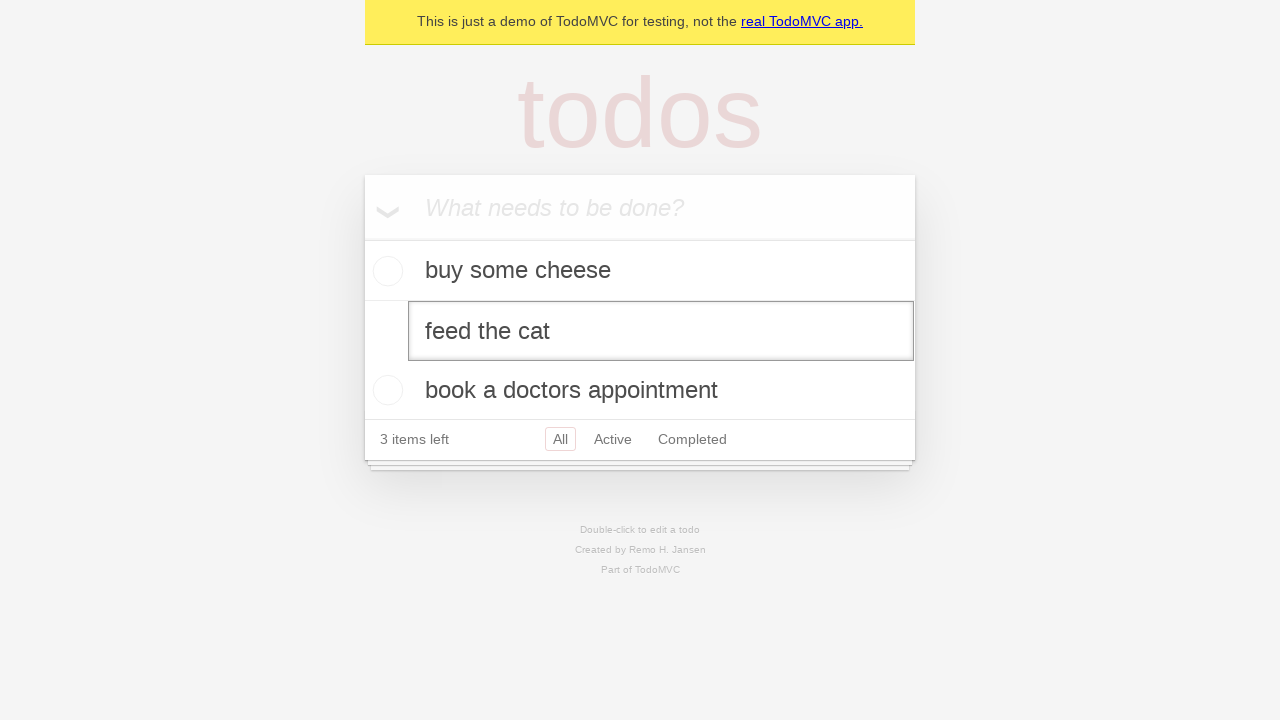

Filled edit field with text containing leading and trailing whitespace: '    buy some sausages    ' on internal:testid=[data-testid="todo-item"s] >> nth=1 >> internal:role=textbox[nam
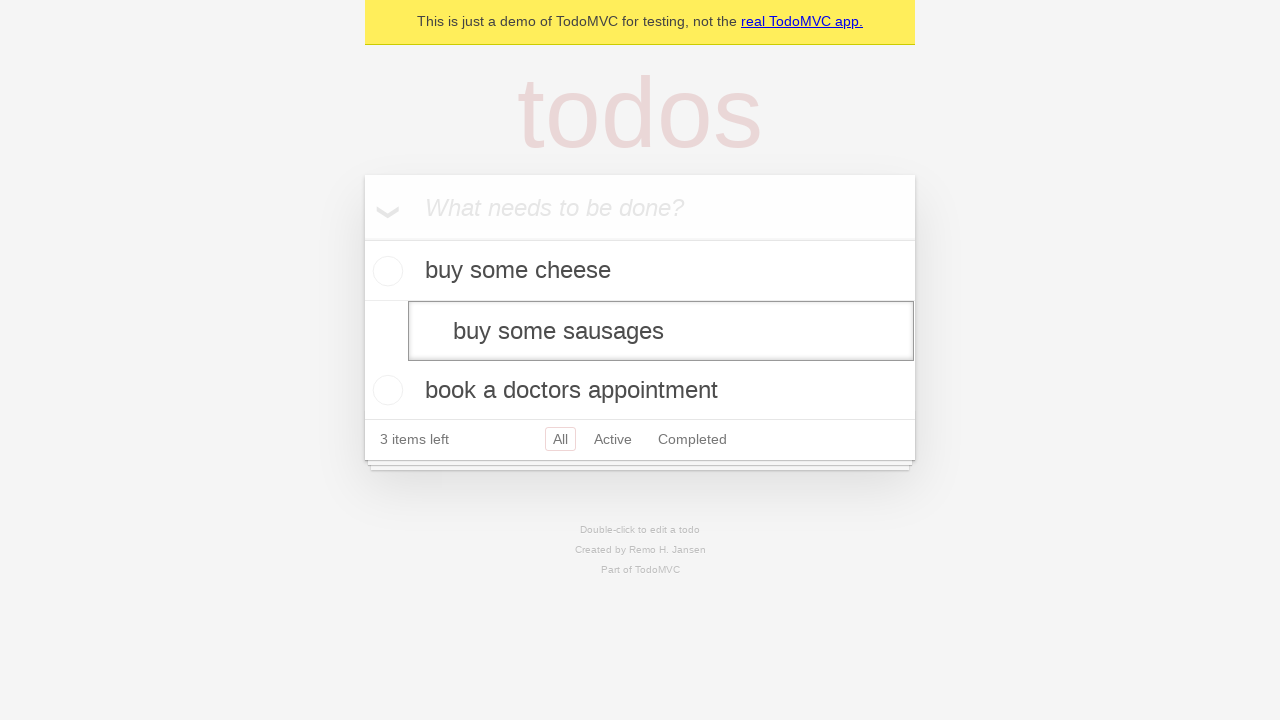

Pressed Enter to save edited todo with whitespace trim test on internal:testid=[data-testid="todo-item"s] >> nth=1 >> internal:role=textbox[nam
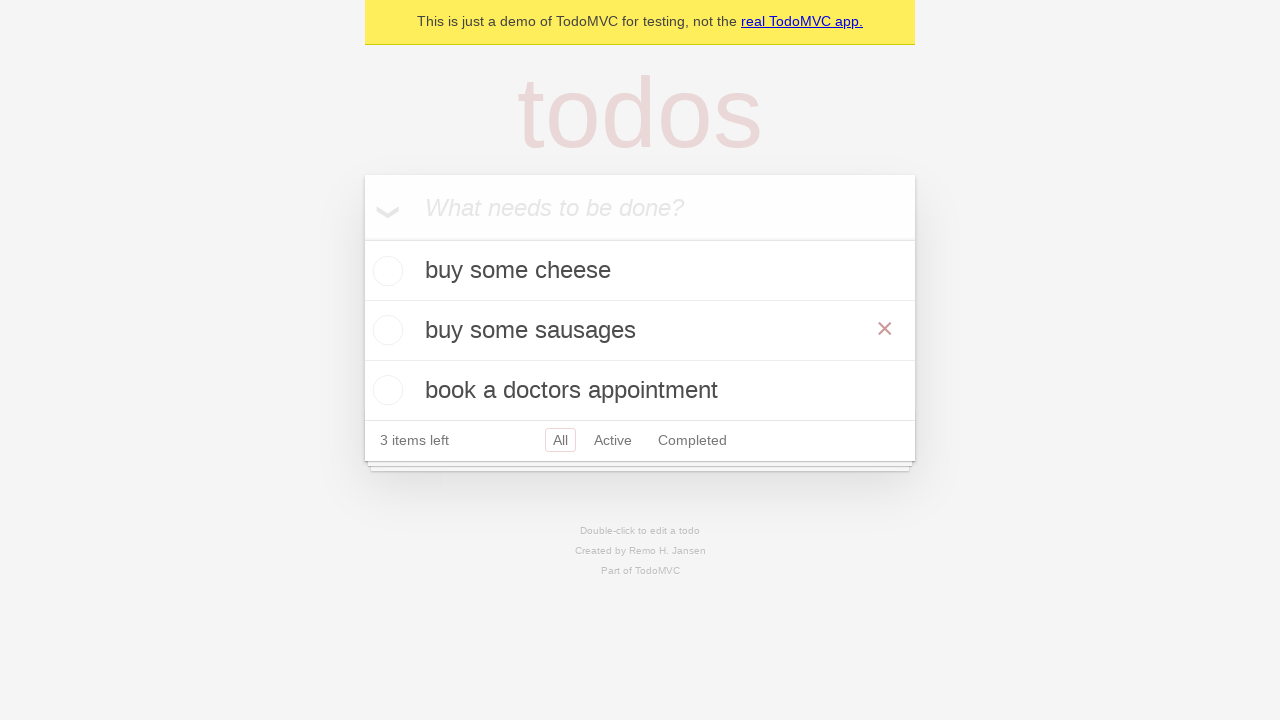

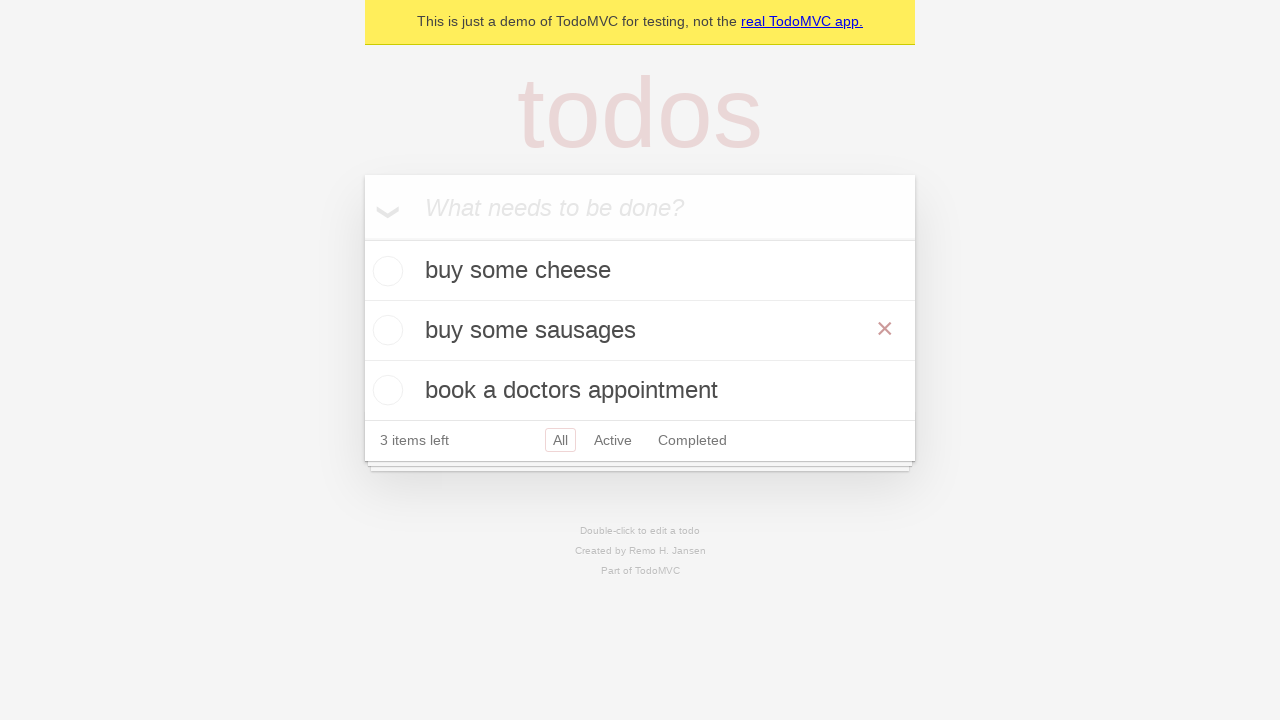